Tests context menu functionality by navigating to the context menu page, performing a right-click action, and dismissing the resulting alert

Starting URL: https://the-internet.herokuapp.com

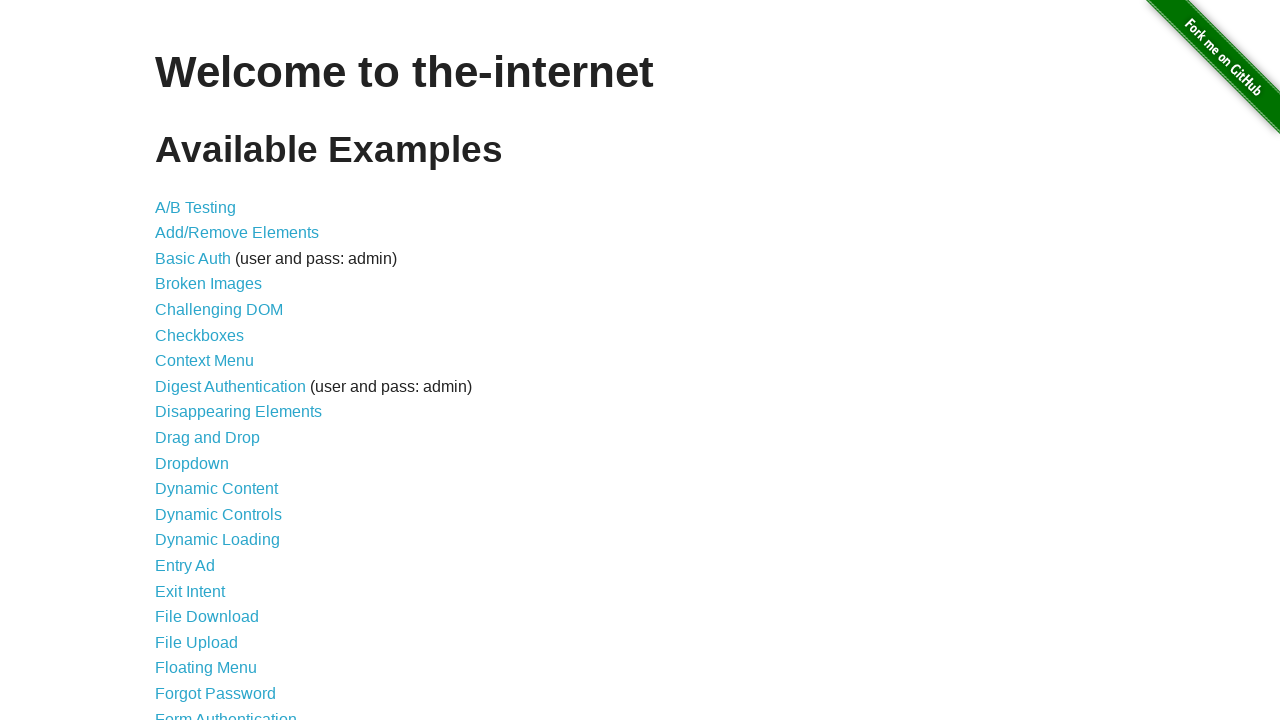

Clicked on context menu link at (204, 361) on css=#content > ul > li:nth-child(7) > a
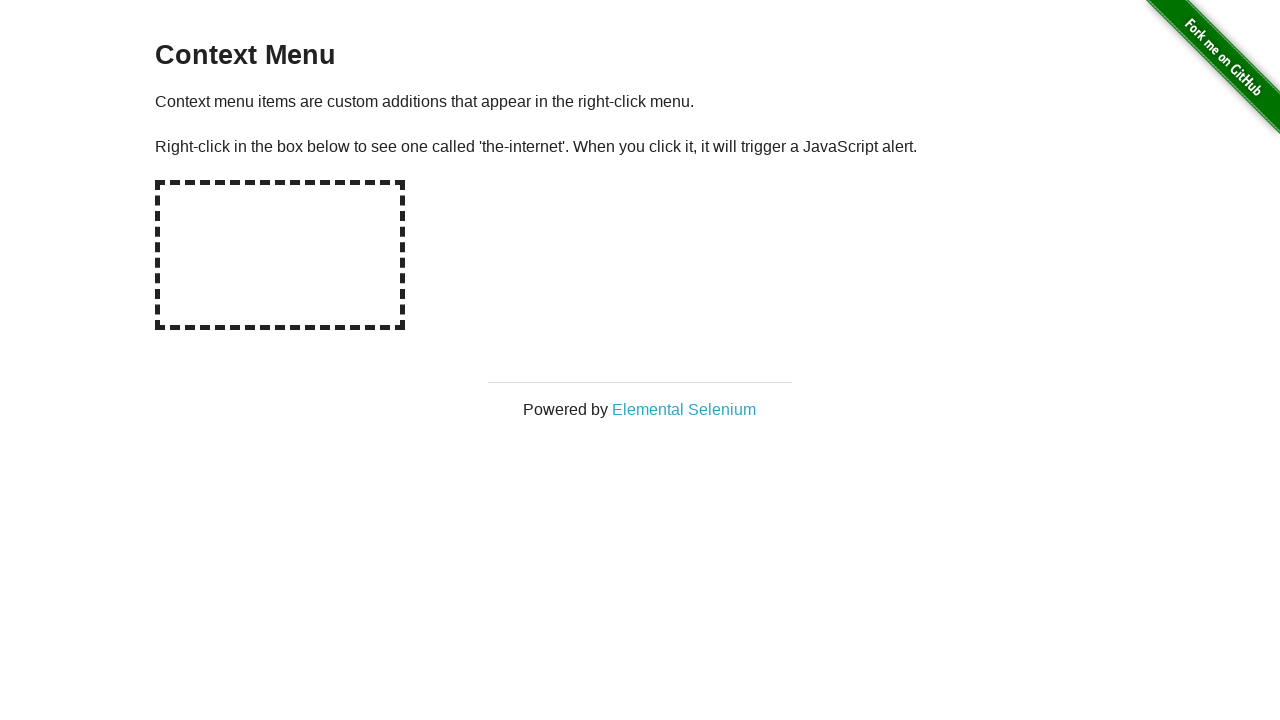

Clicked on the hot-spot area at (280, 255) on #hot-spot
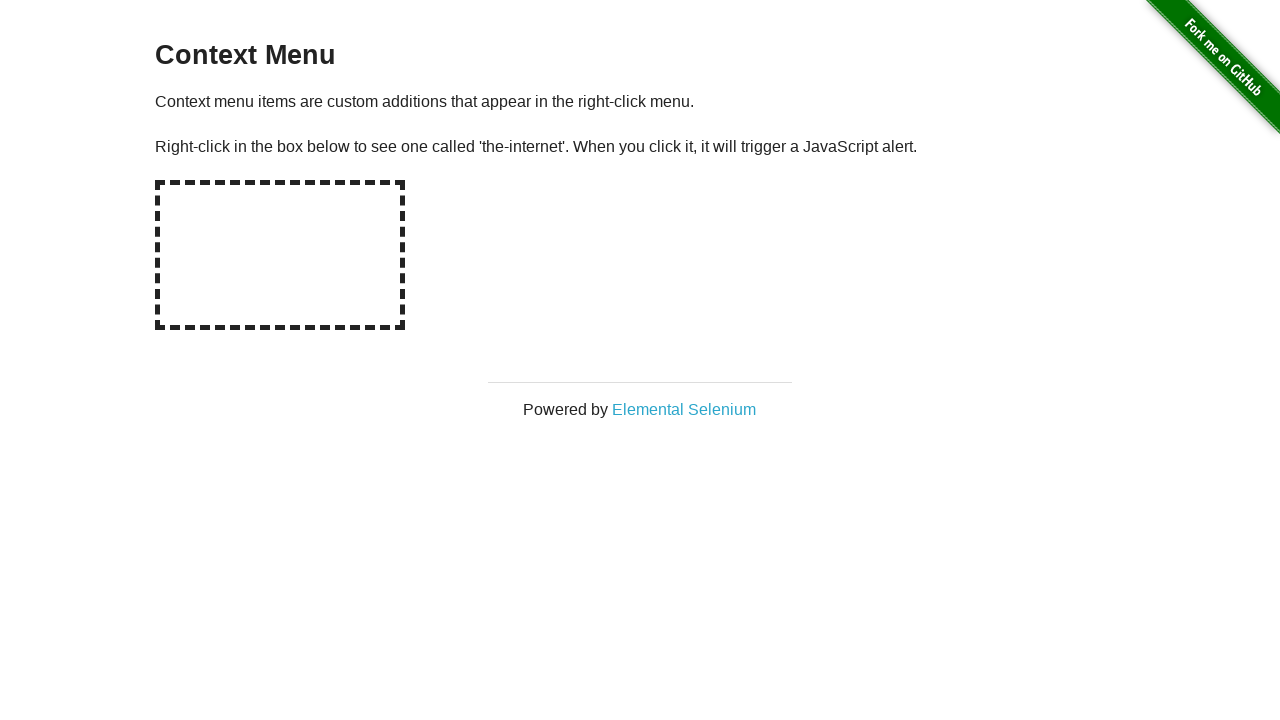

Performed right-click on the hot-spot at (280, 255) on #hot-spot
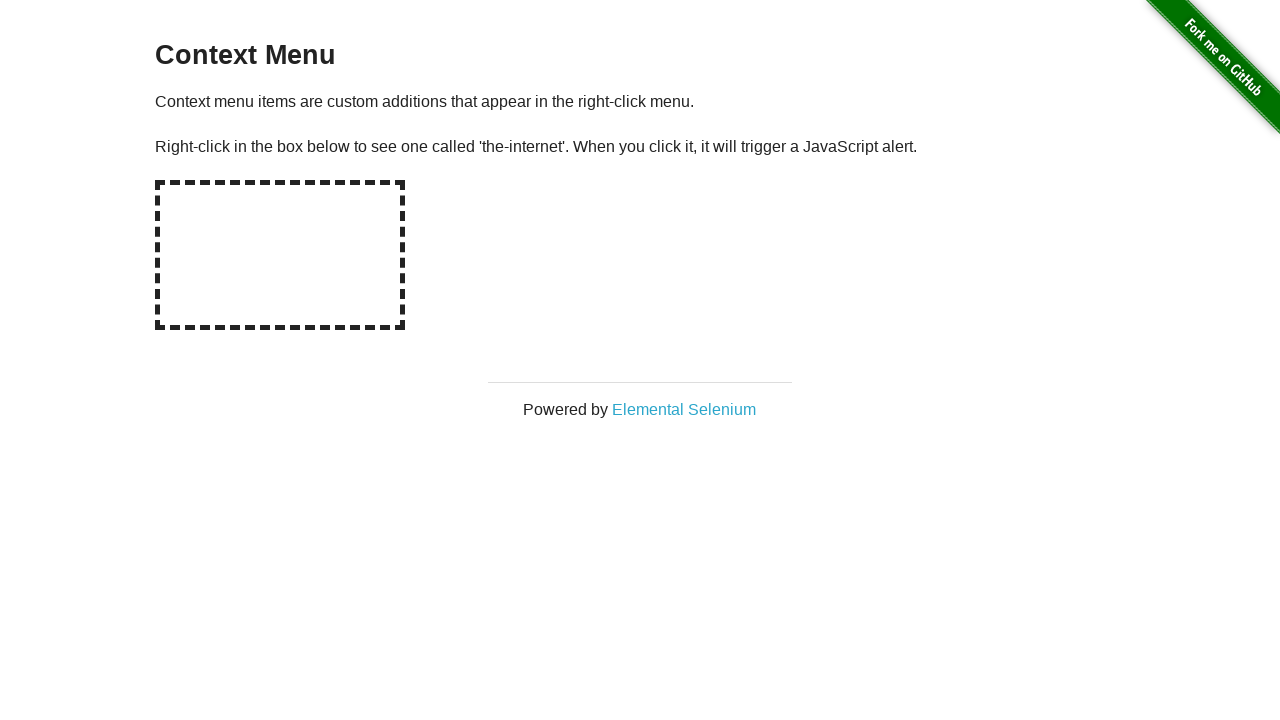

Set up dialog handler to dismiss alerts
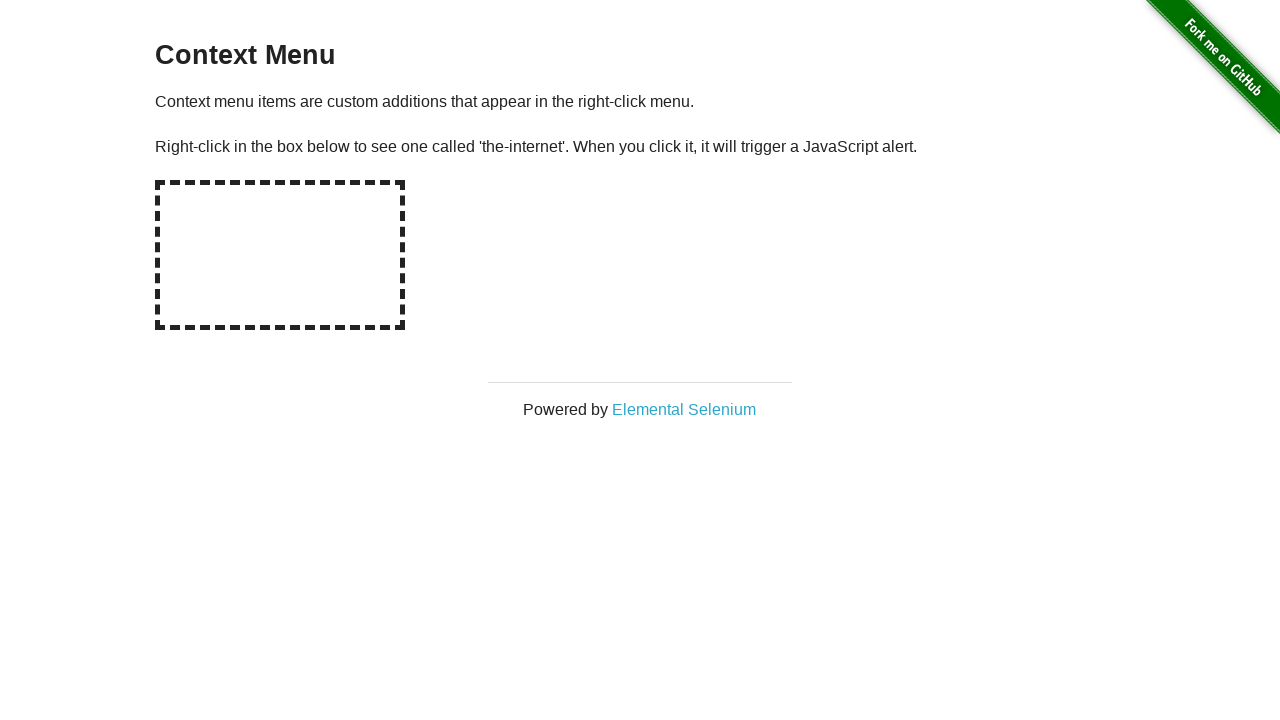

Triggered right-click again to test dialog handling at (280, 255) on #hot-spot
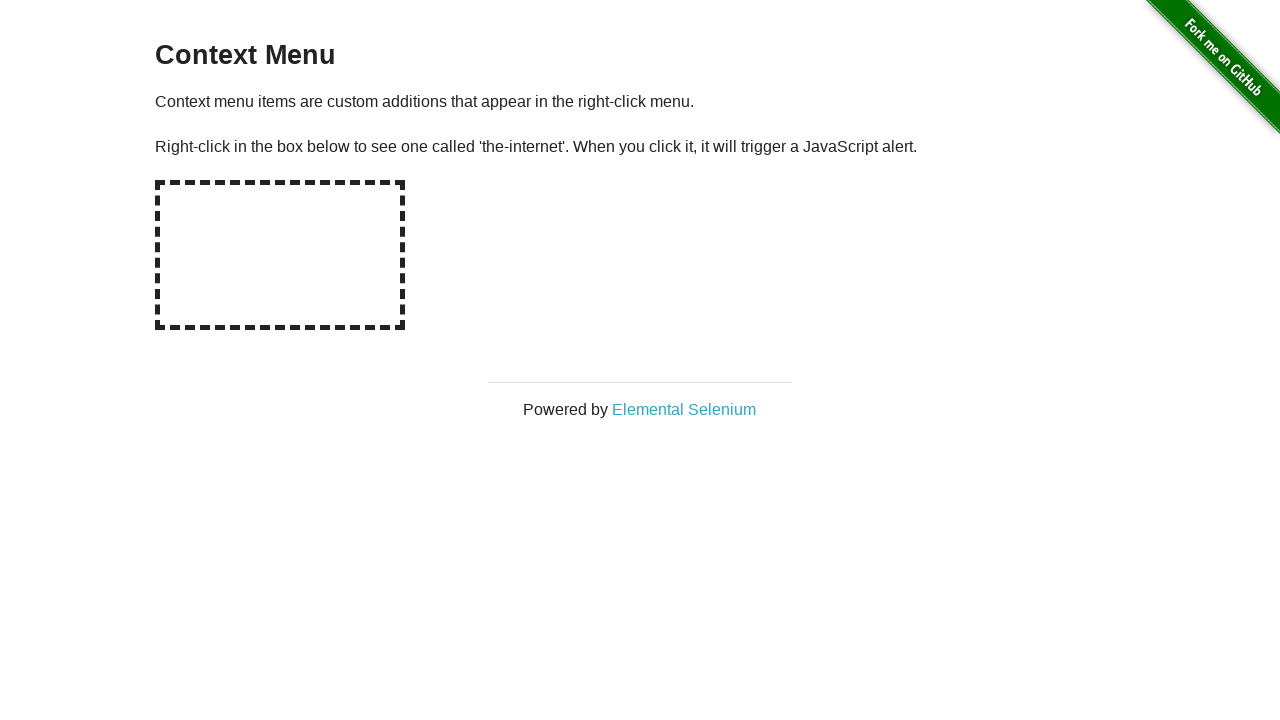

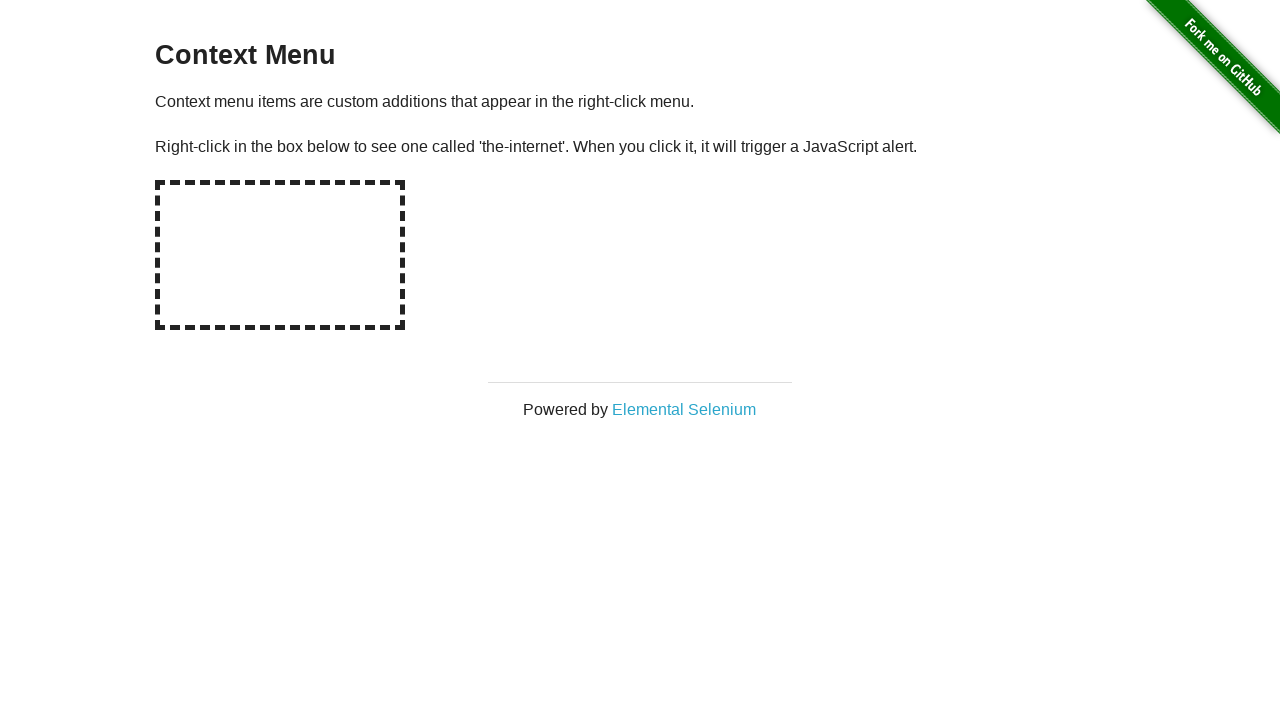